Navigates to uncodemy.com and verifies the page title against an expected value

Starting URL: https://uncodemy.com/

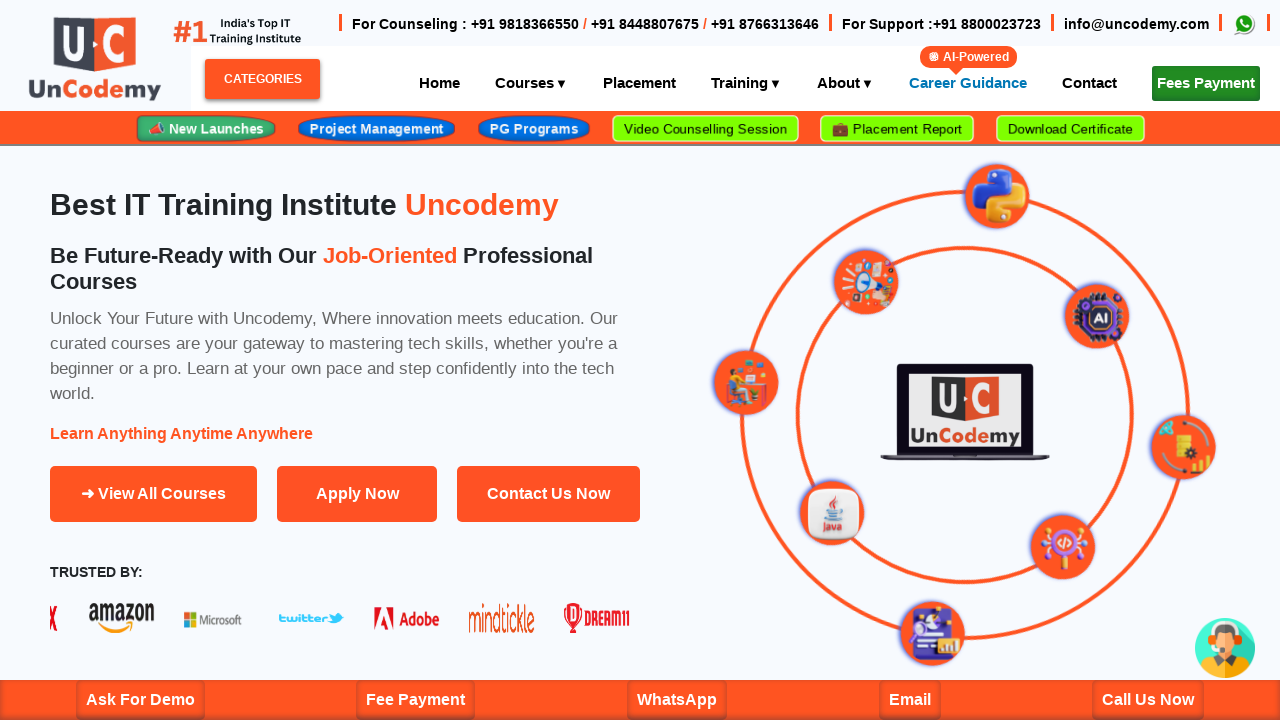

Navigated to https://uncodemy.com/
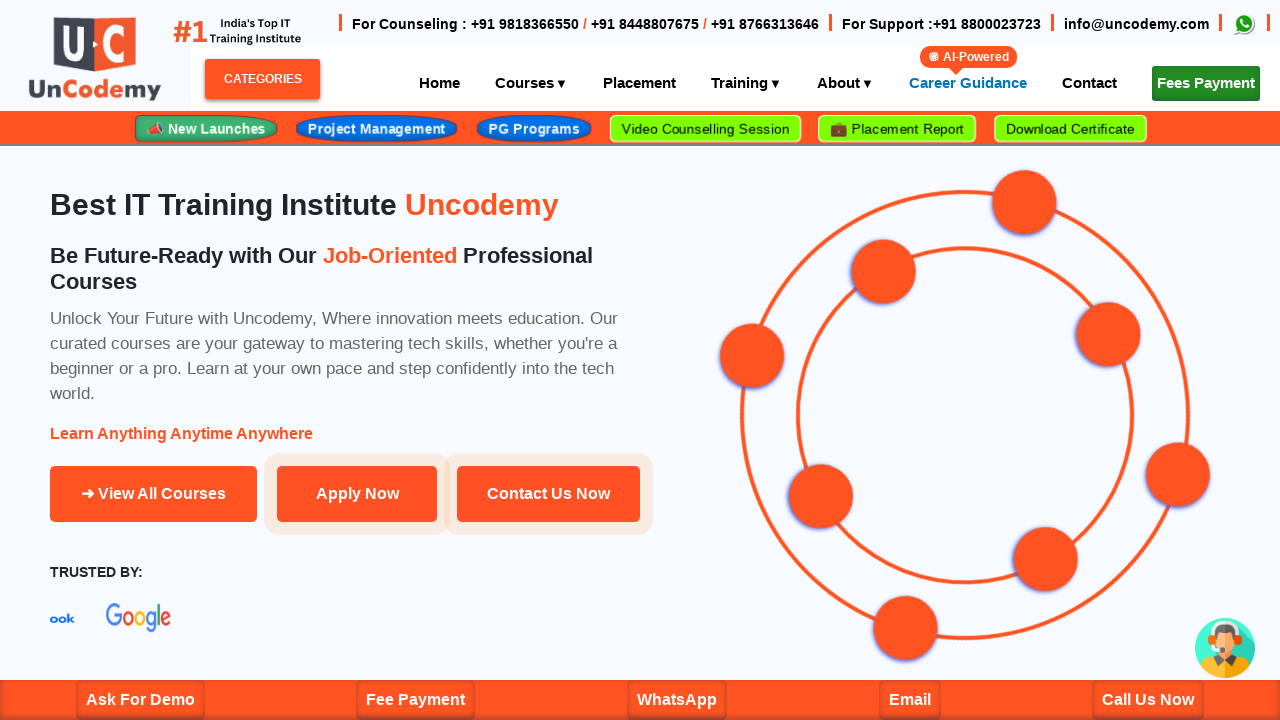

Retrieved page title
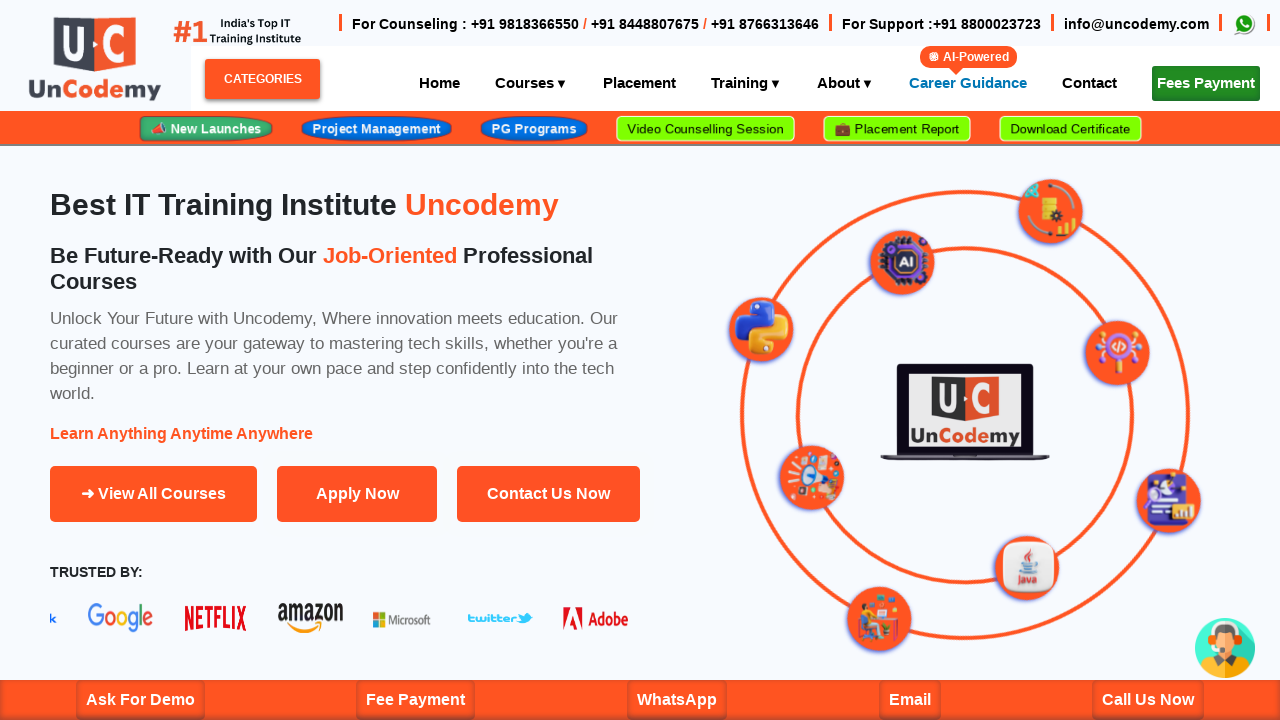

Set expected title to 'My title'
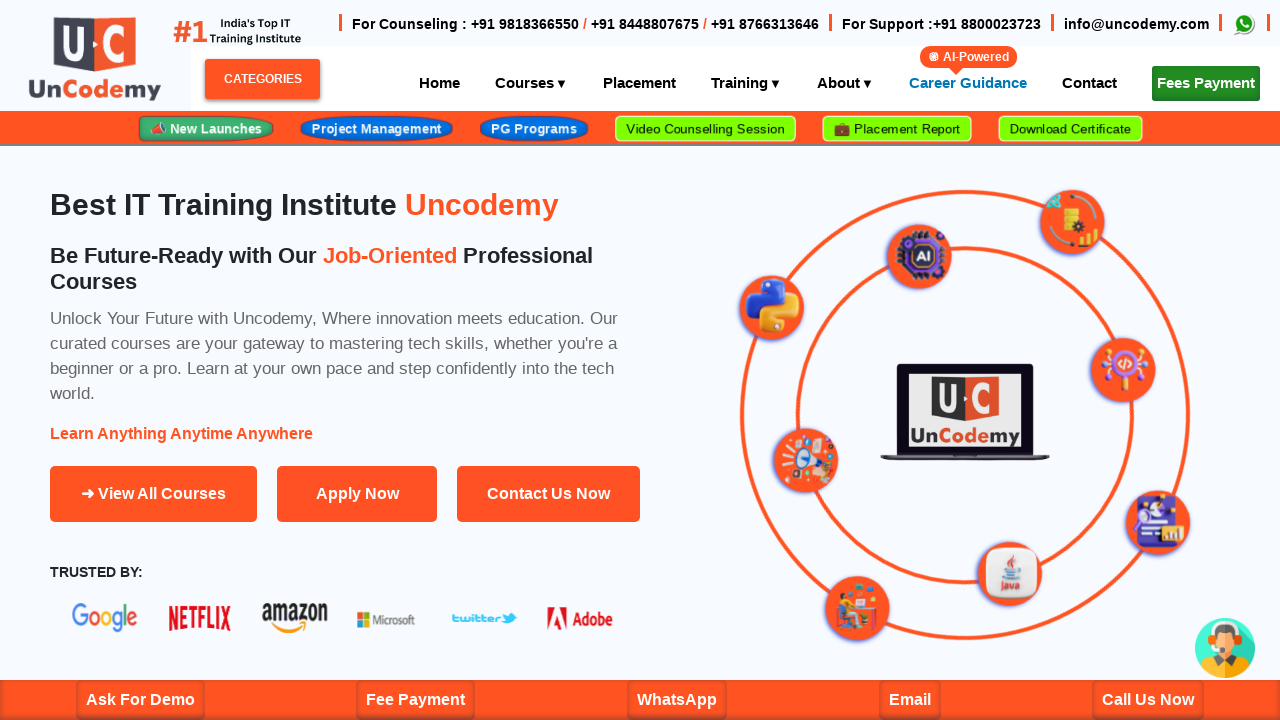

Test failed: expected 'My title' but got 'Uncodemy - India's Best IT Training Institute in Noida | Delhi'
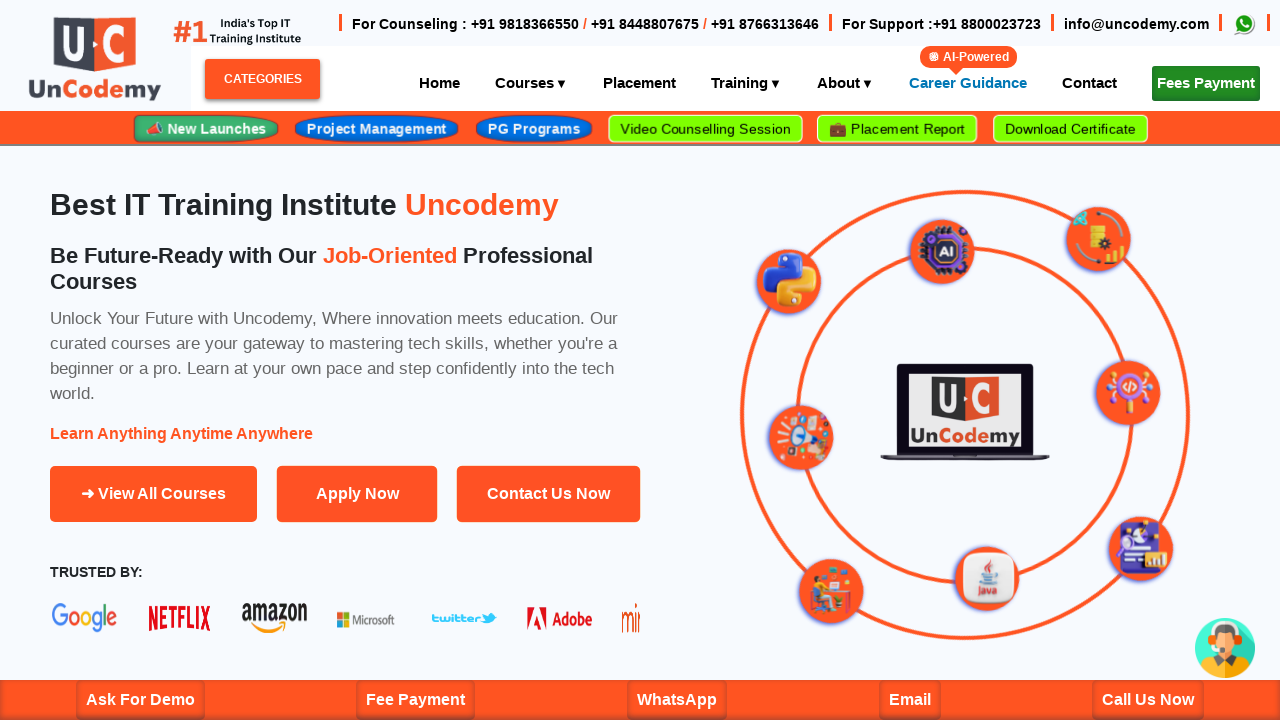

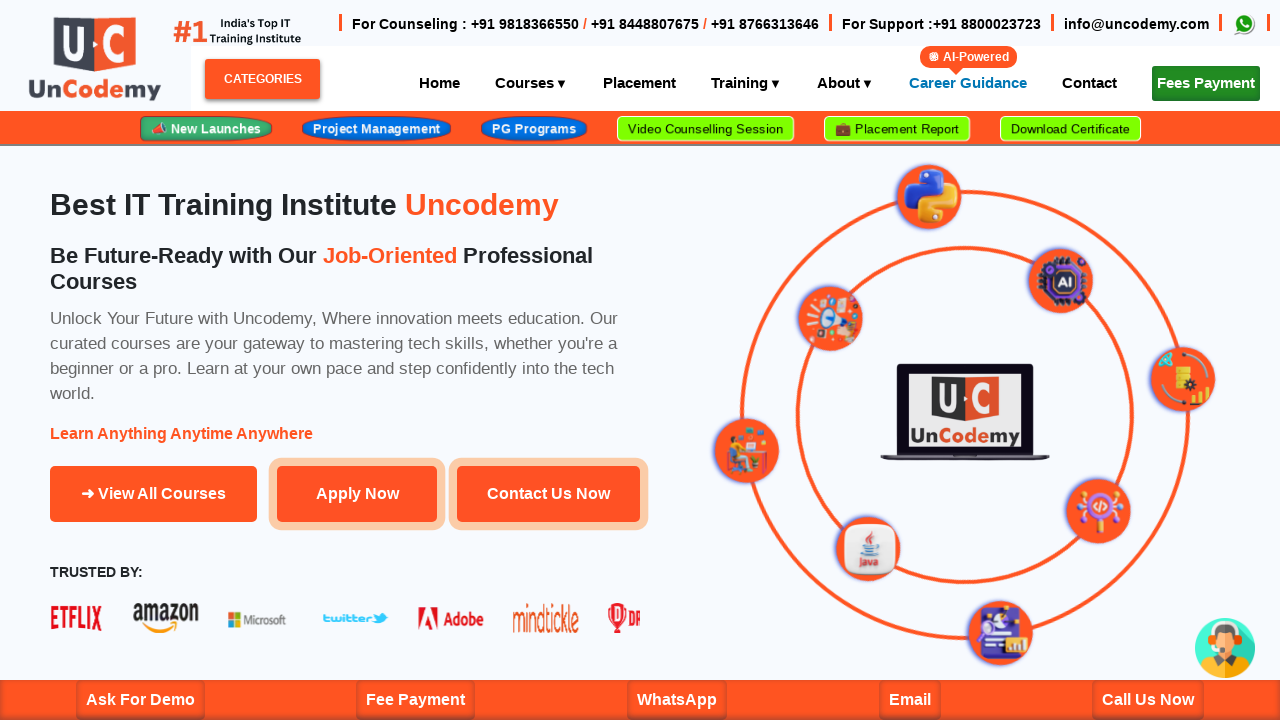